Tests the search functionality on AJIO e-commerce website by entering "bags" in the search field and clicking the search button.

Starting URL: https://www.ajio.com/

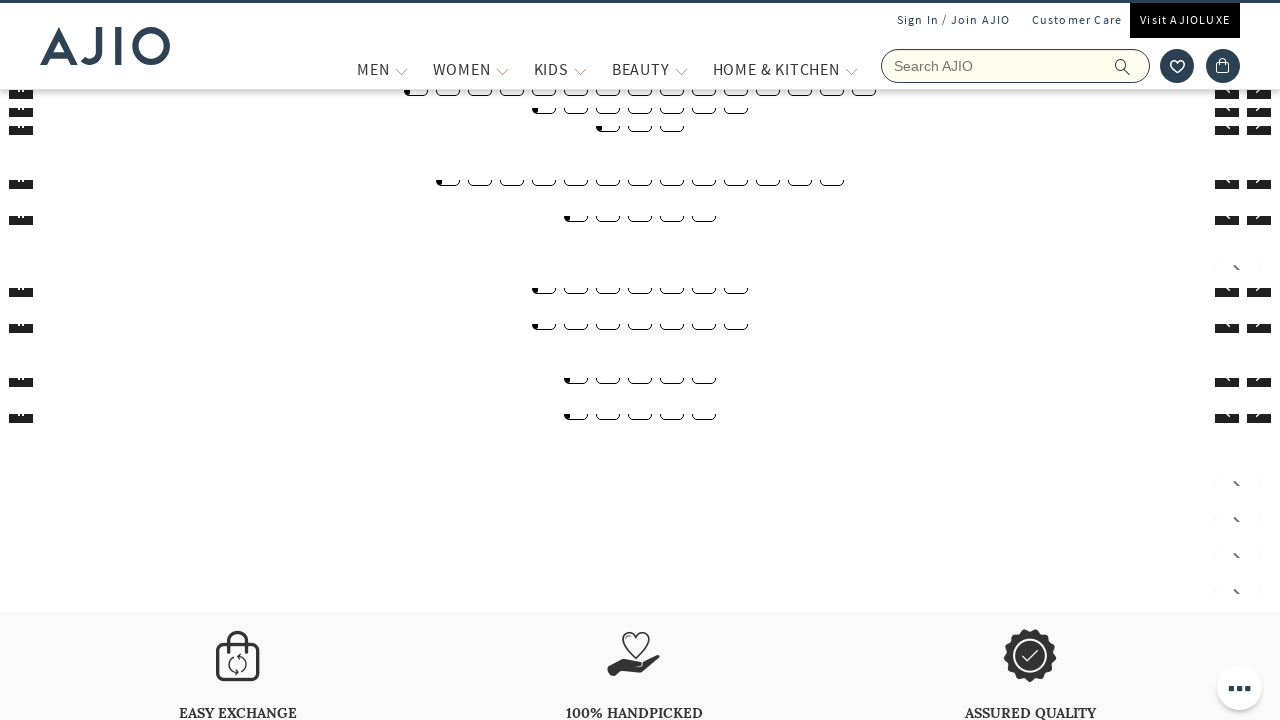

Filled search field with 'bags' on input[name='searchVal']
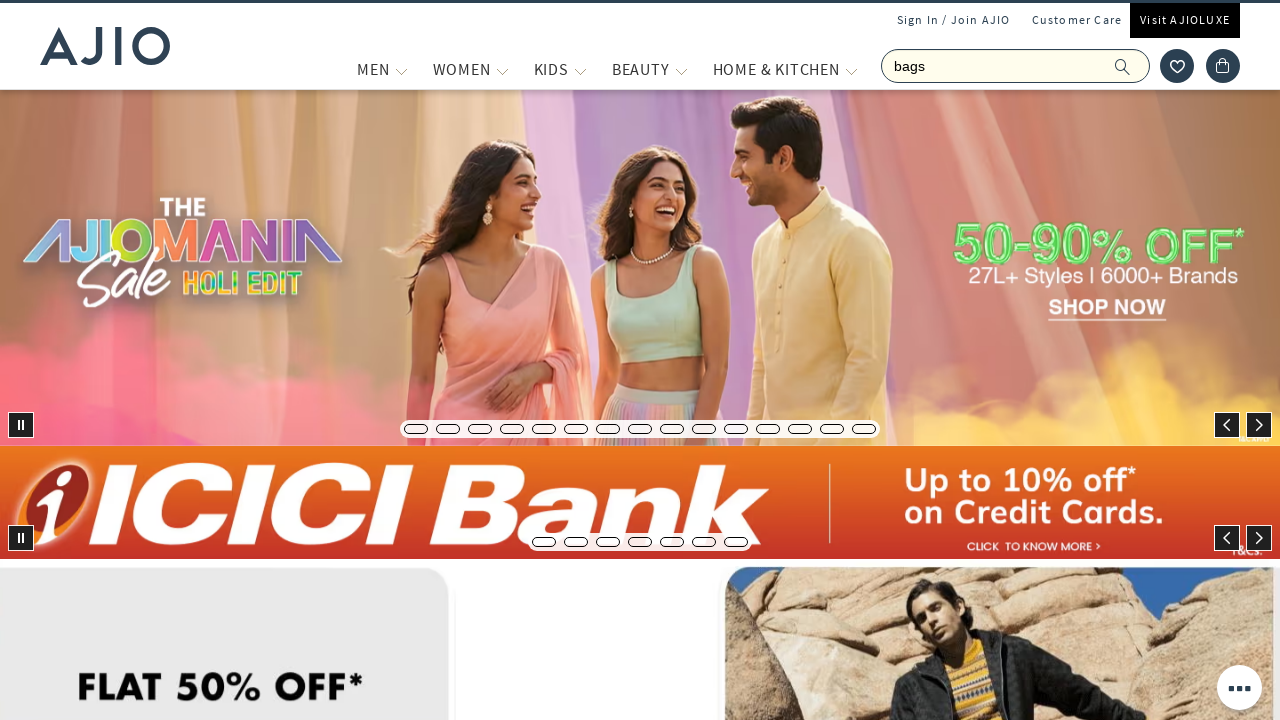

Clicked search button to search for bags at (1123, 66) on span.ic-search
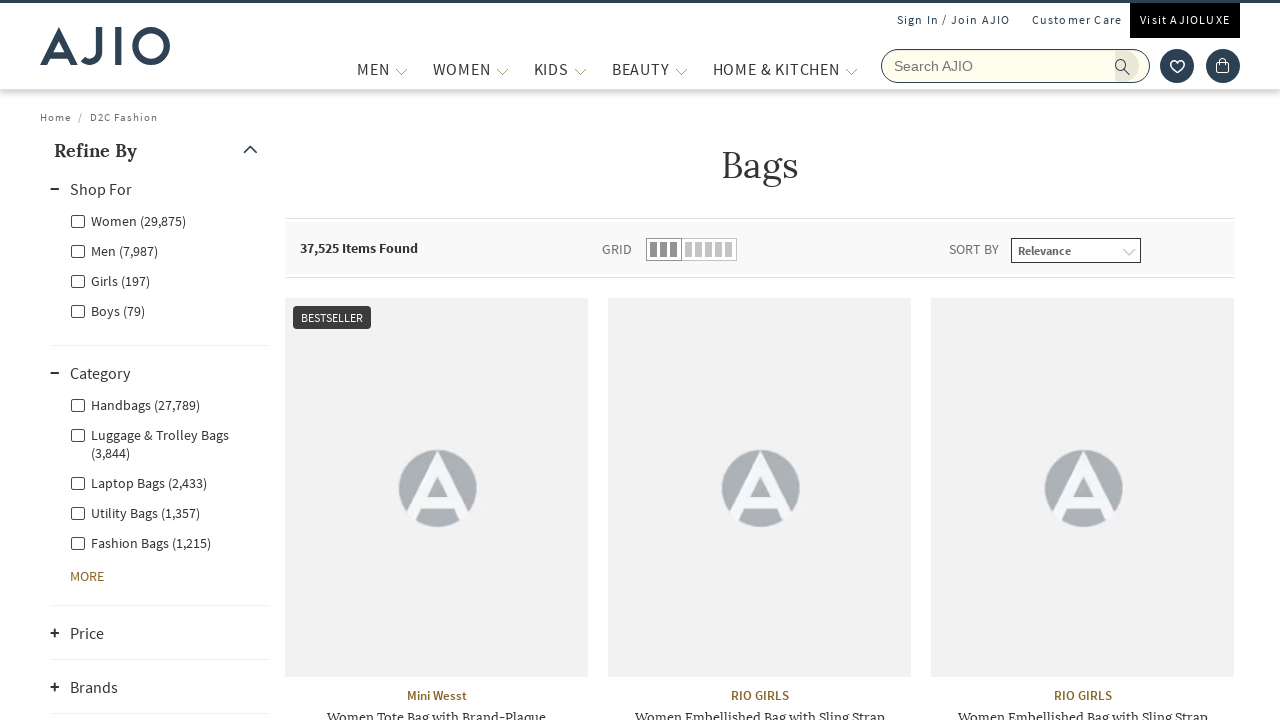

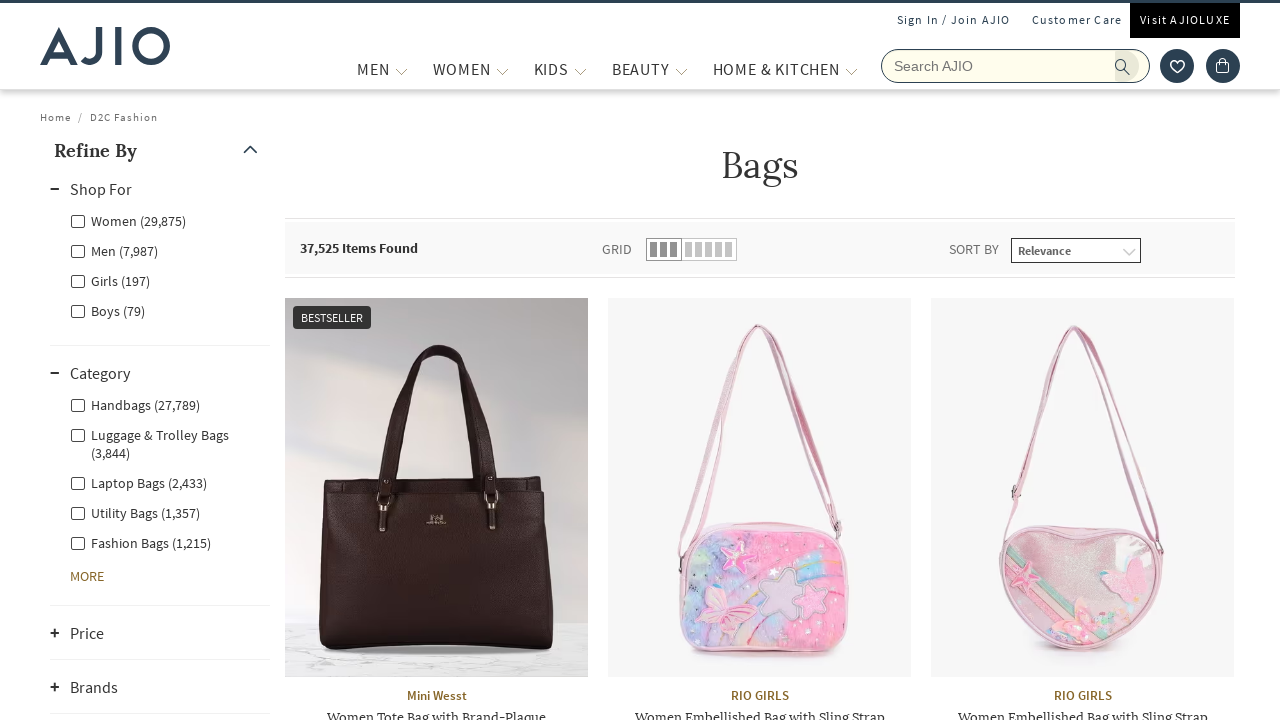